Verifies that the table headers contain the expected column names (Lorem, Ipsum, Dolor, Sit, Amet, Diceret, Action)

Starting URL: https://the-internet.herokuapp.com/challenging_dom

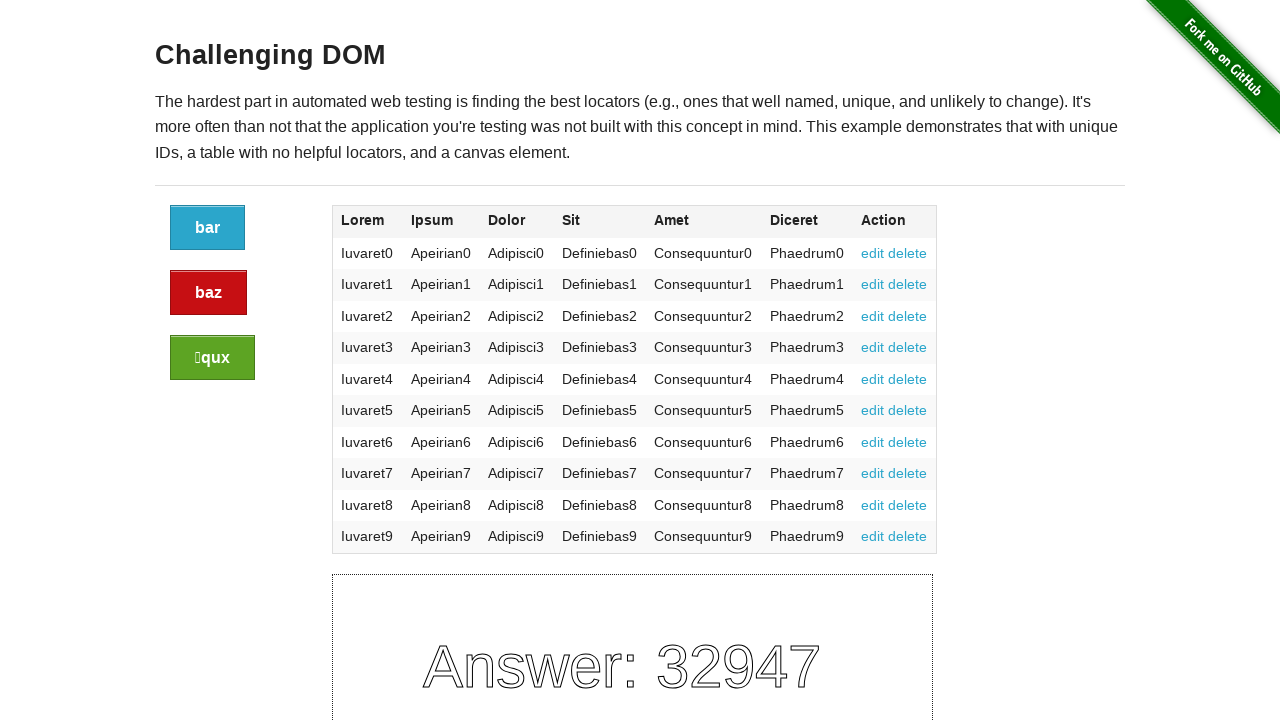

Navigated to challenging DOM page
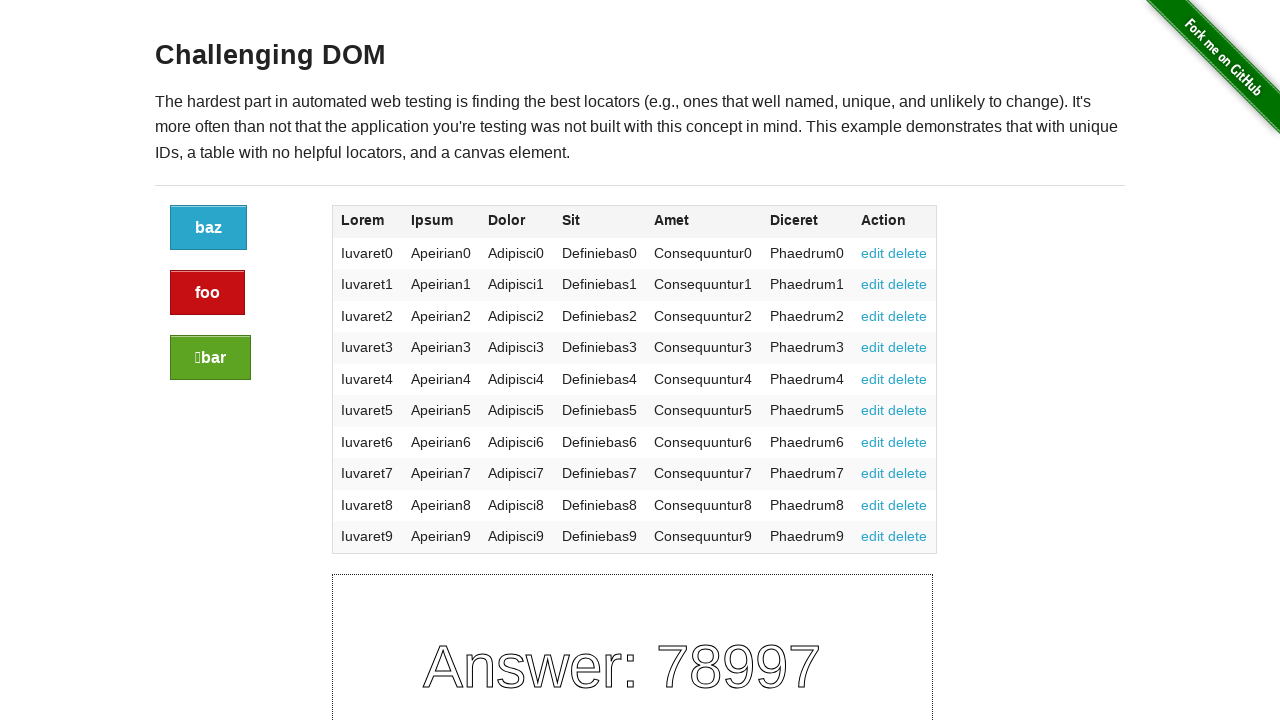

Table element loaded on page
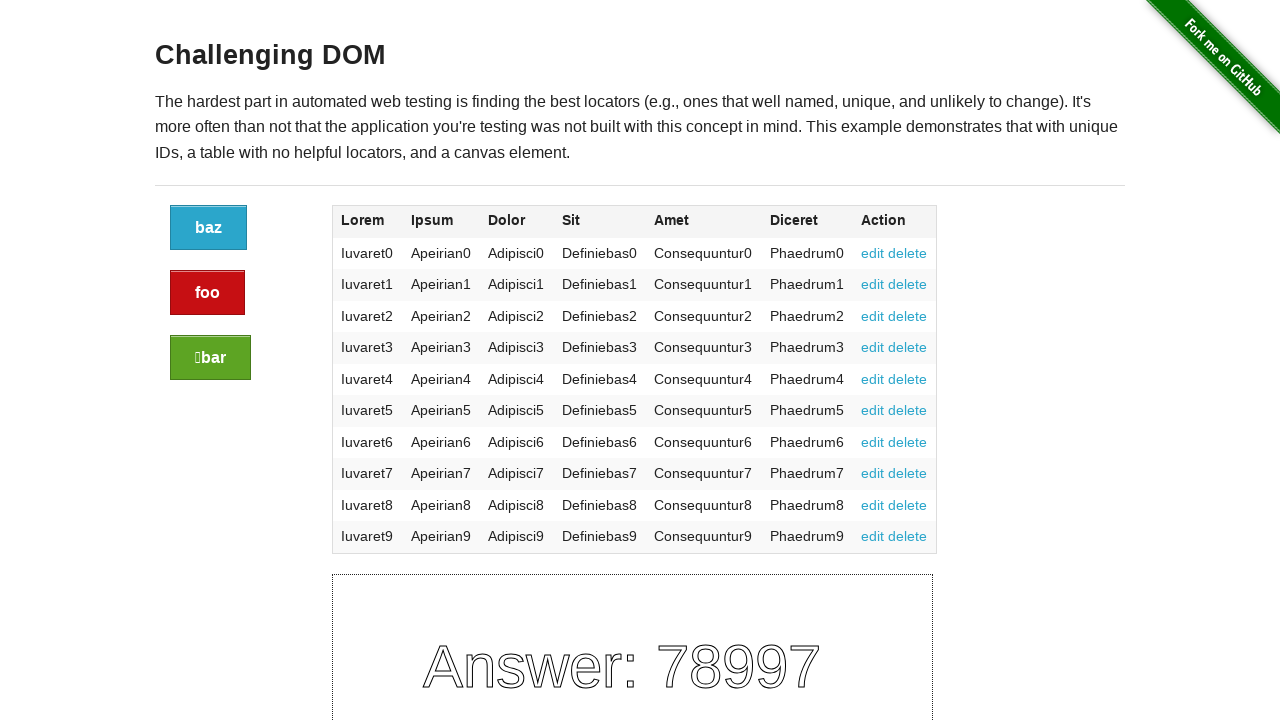

Retrieved table header text content
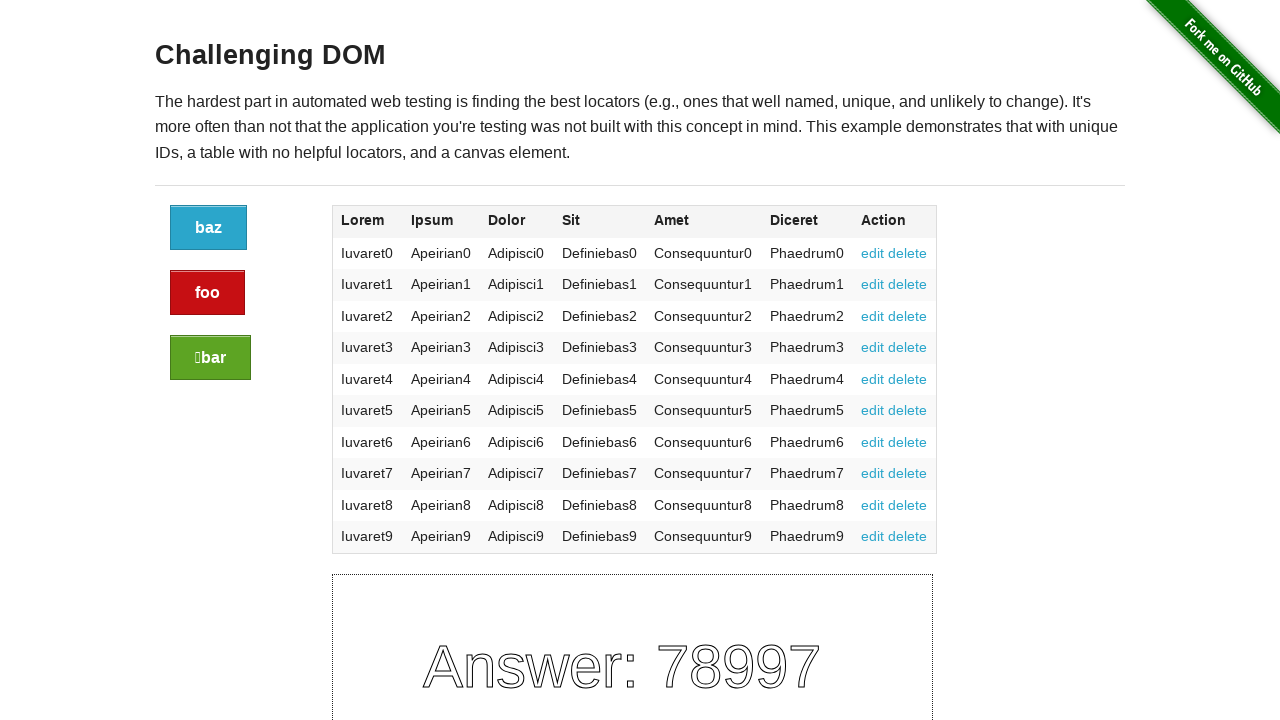

Verified that table headers contain expected column names: Lorem, Ipsum, Dolor, Sit, Amet, Diceret, Action
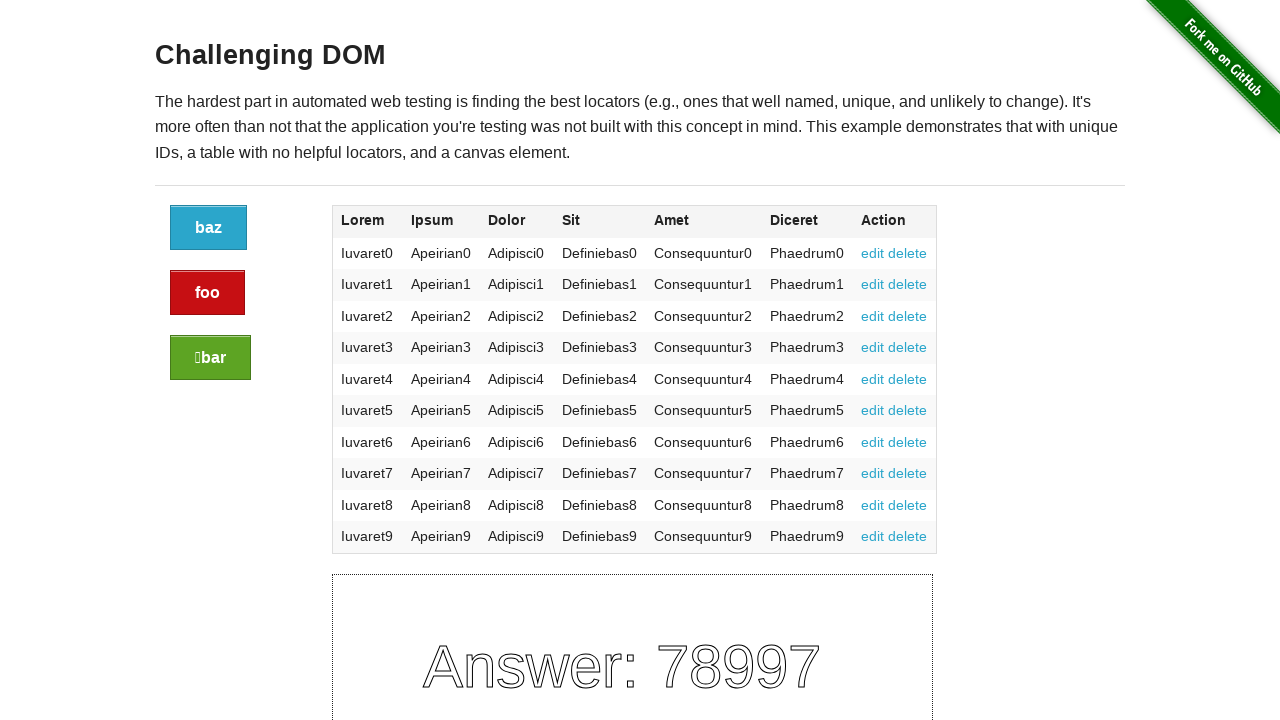

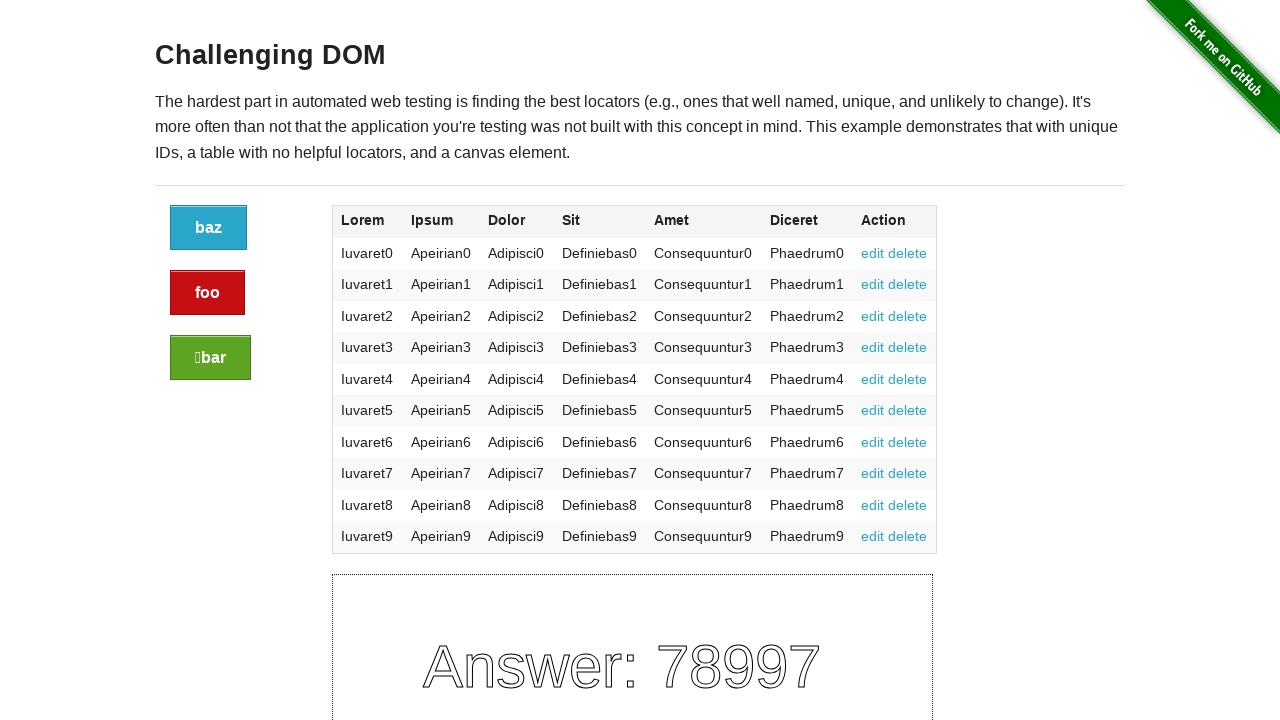